Tests autocomplete dropdown functionality by clicking to open the dropdown, iterating through options, and selecting an option that contains "Se"

Starting URL: https://leafground.com/select.xhtml

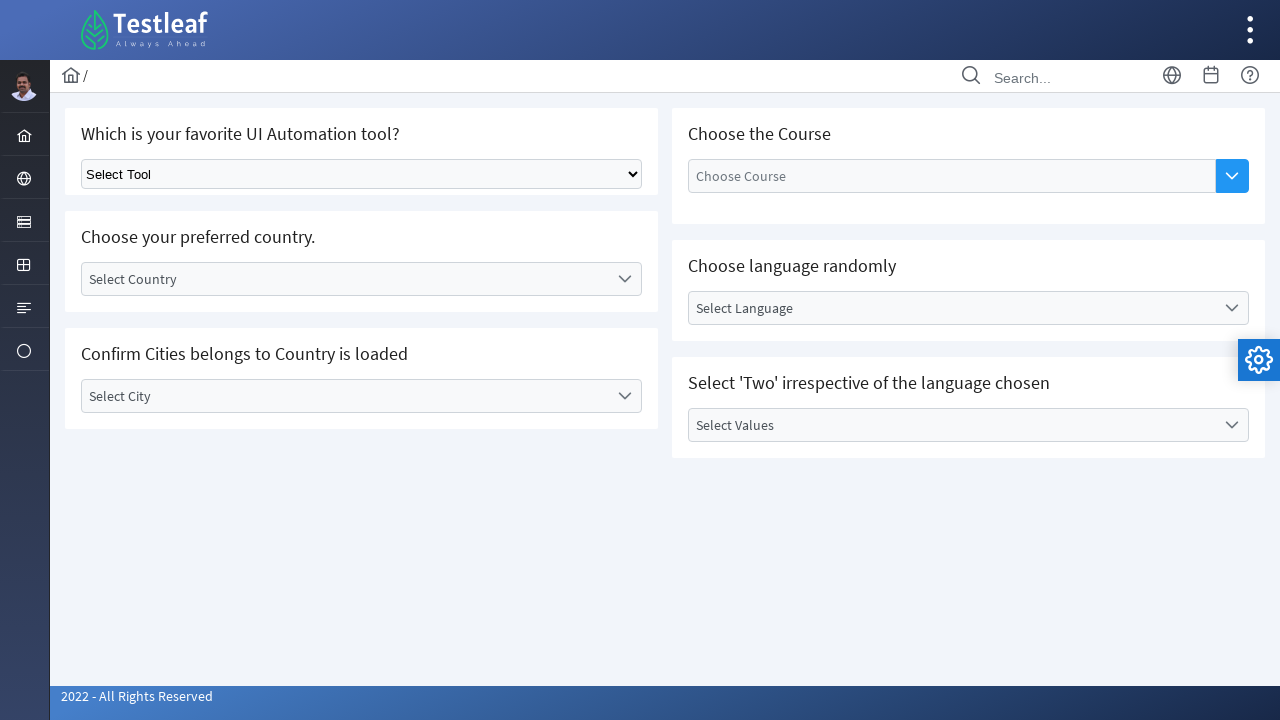

Clicked autocomplete dropdown button to open it at (1232, 176) on xpath=//*[@id='j_idt87:auto-complete']/button
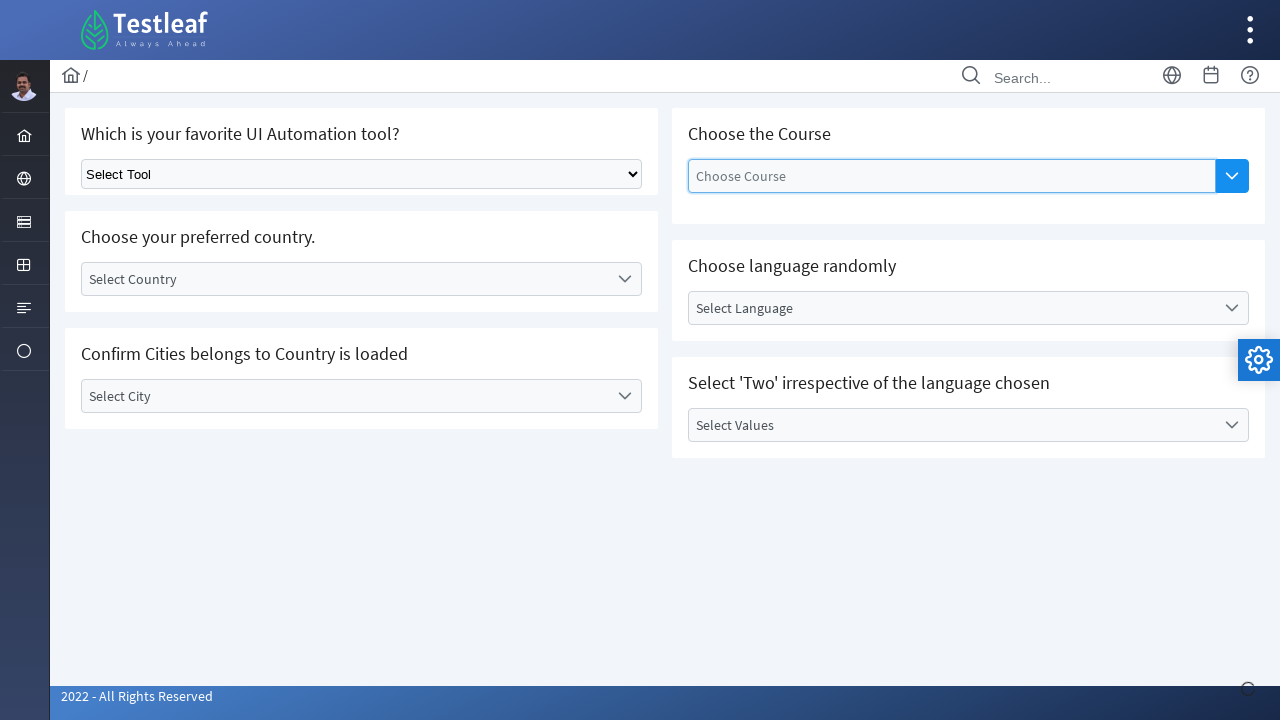

Dropdown panel appeared with autocomplete options
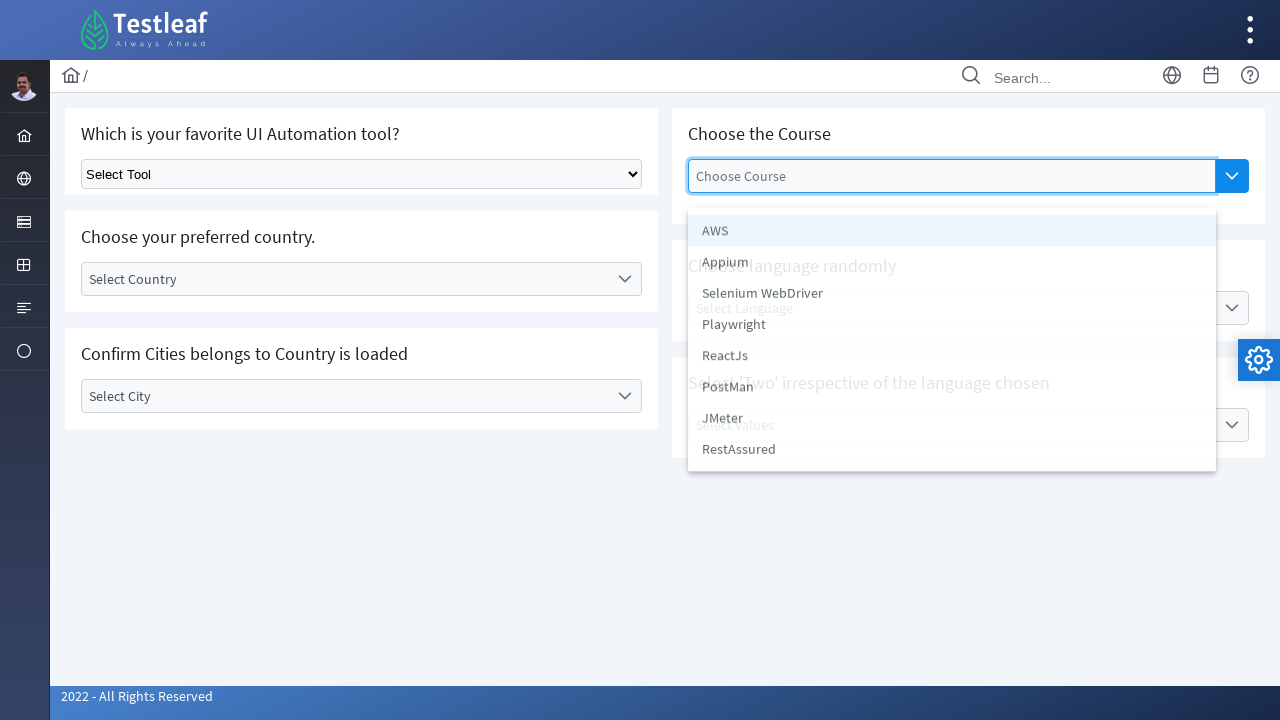

Retrieved 8 autocomplete options from dropdown
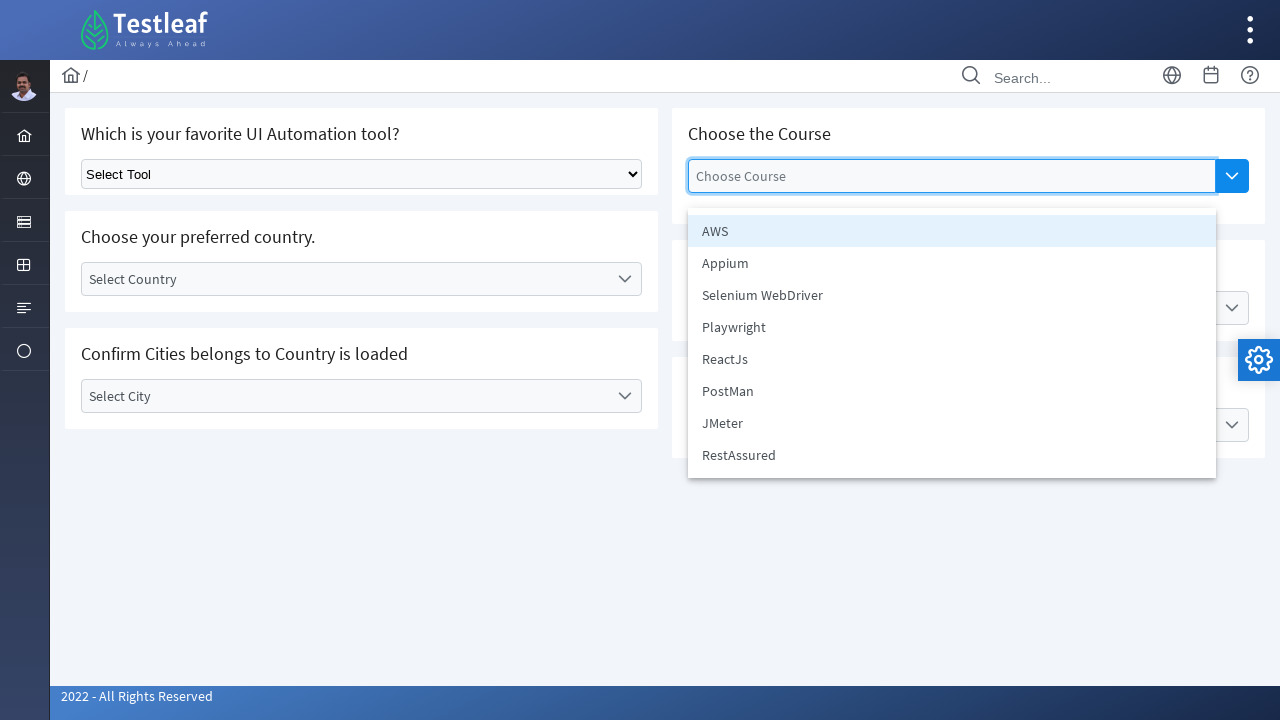

Selected autocomplete option containing 'Se': Selenium WebDriver at (952, 295) on xpath=//*[@id='j_idt87:auto-complete_panel']/ul/li >> nth=2
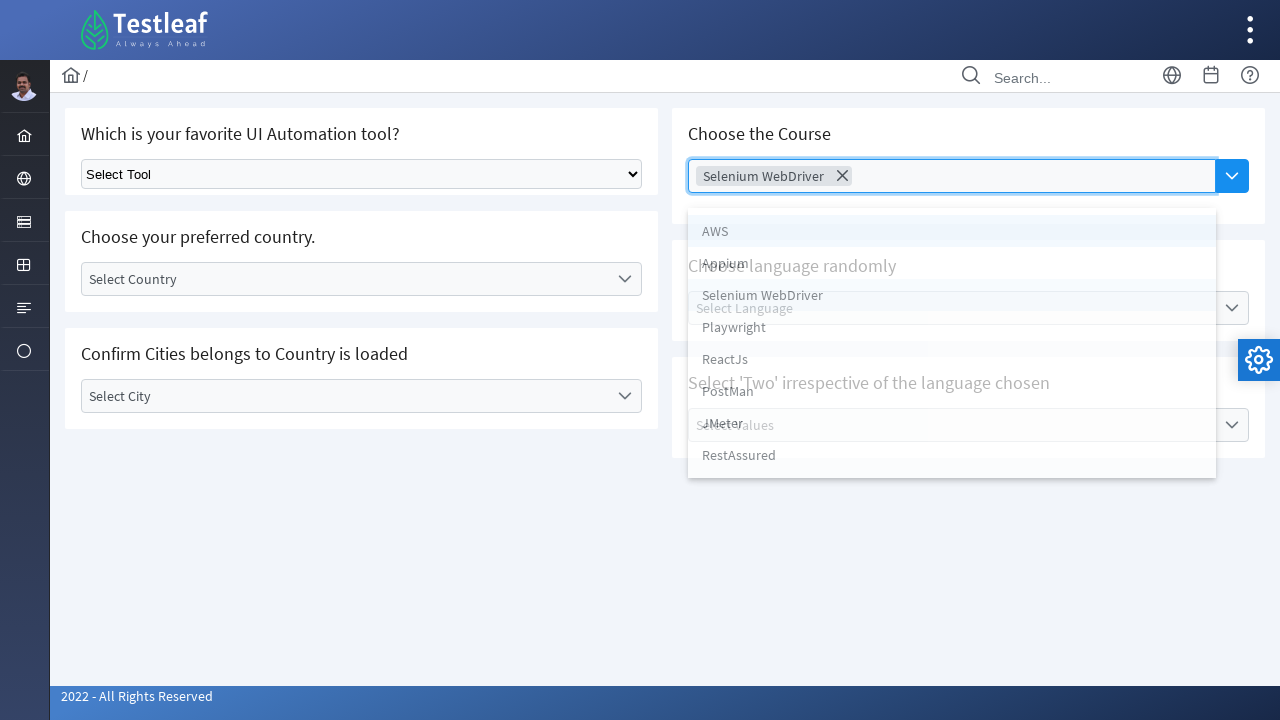

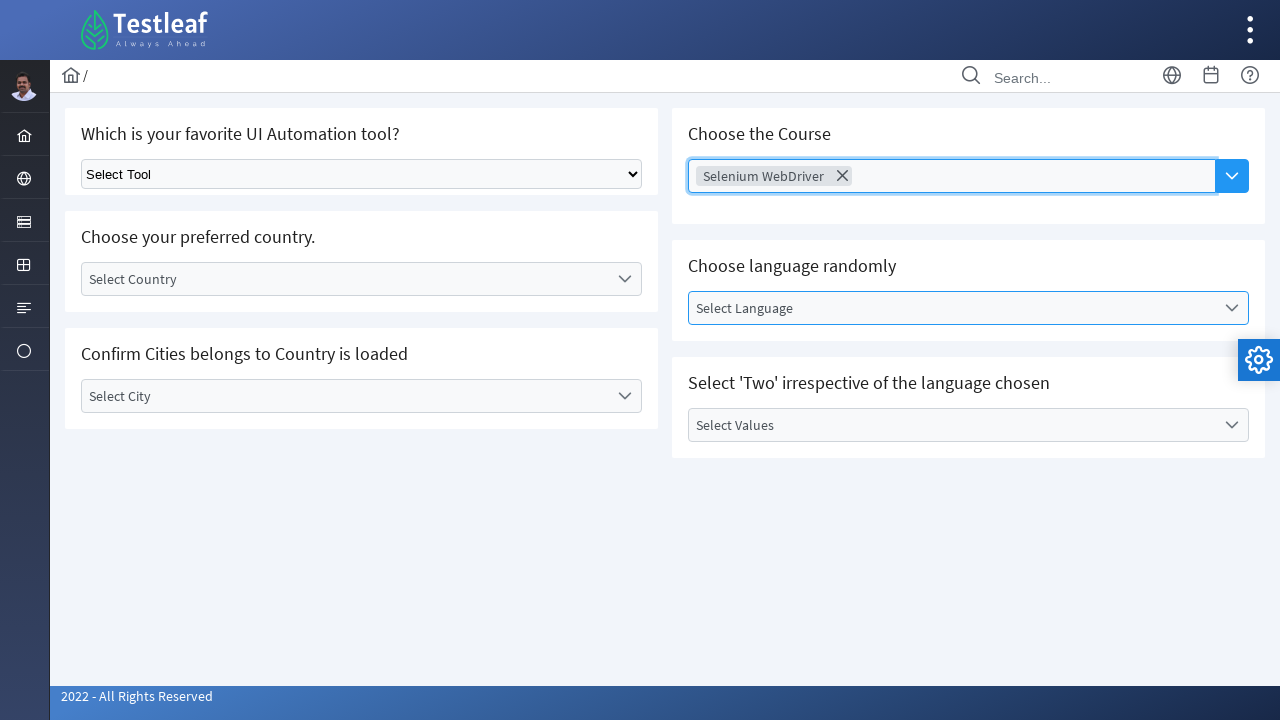